Navigates to DemoQA site and fills the full name field in the text box form

Starting URL: https://demoqa.com/

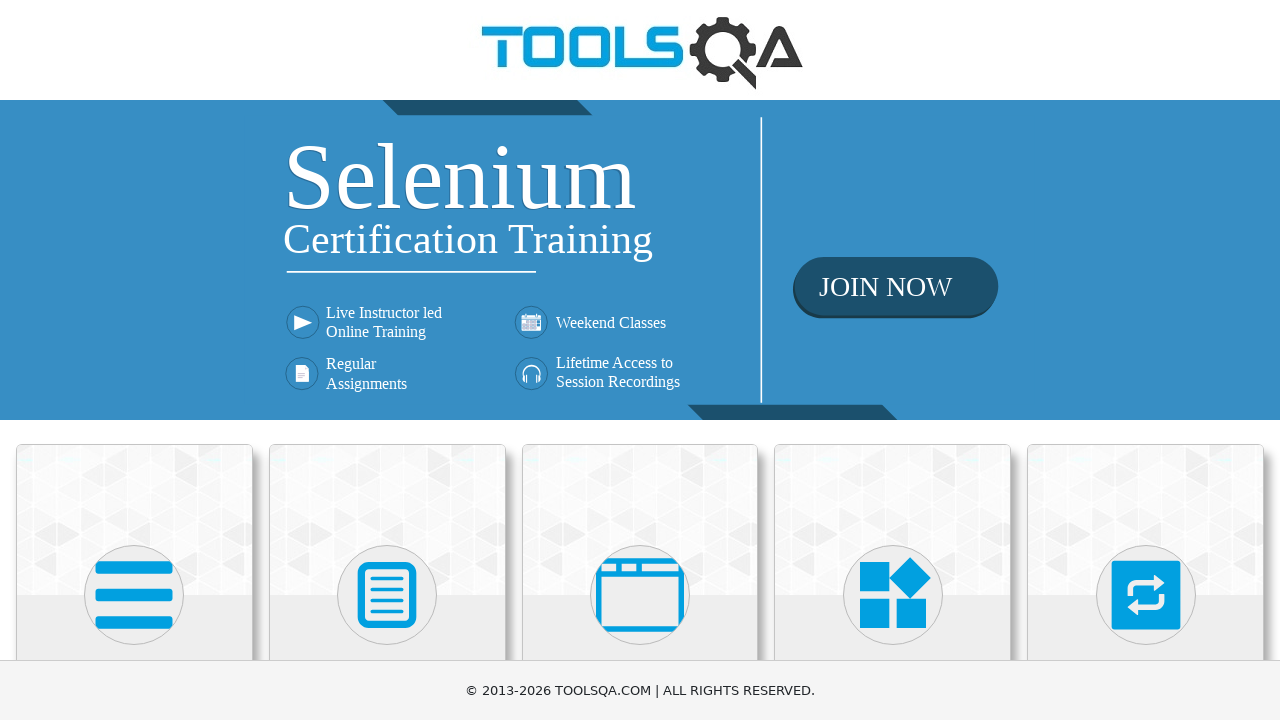

Navigated to DemoQA text-box page
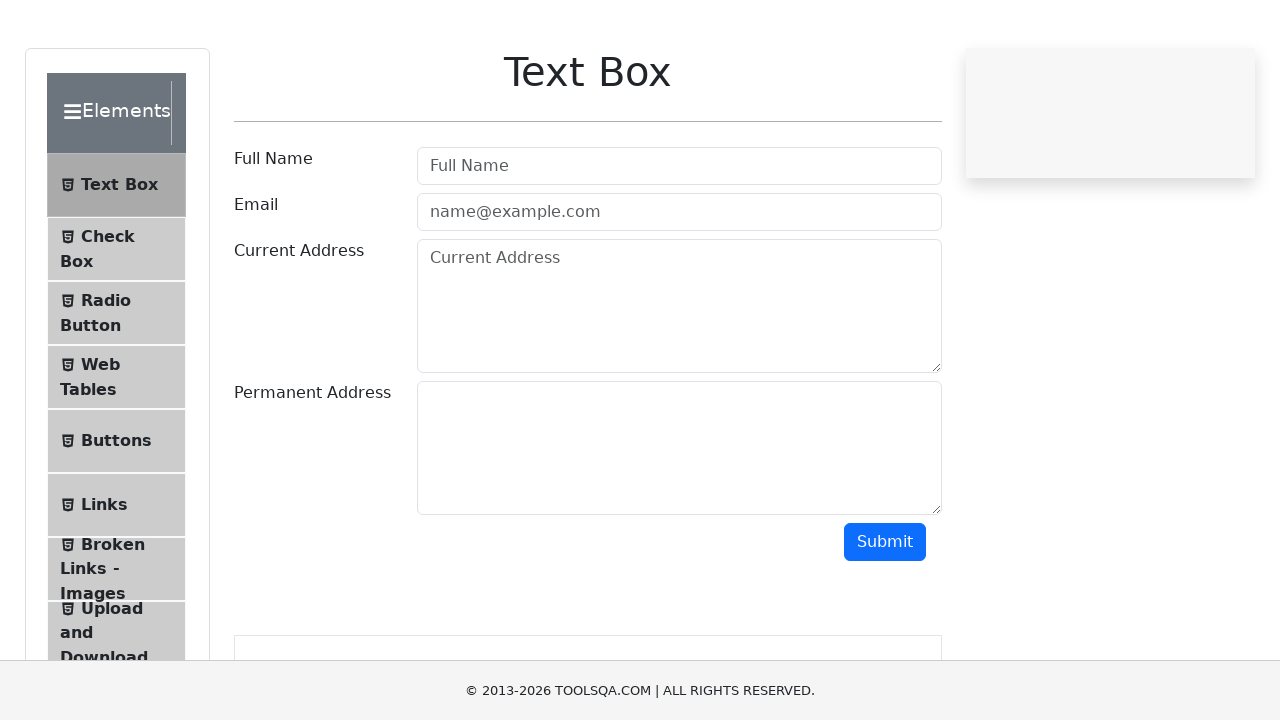

Filled full name field with 'Adam Chery' on input[placeholder='Full Name']
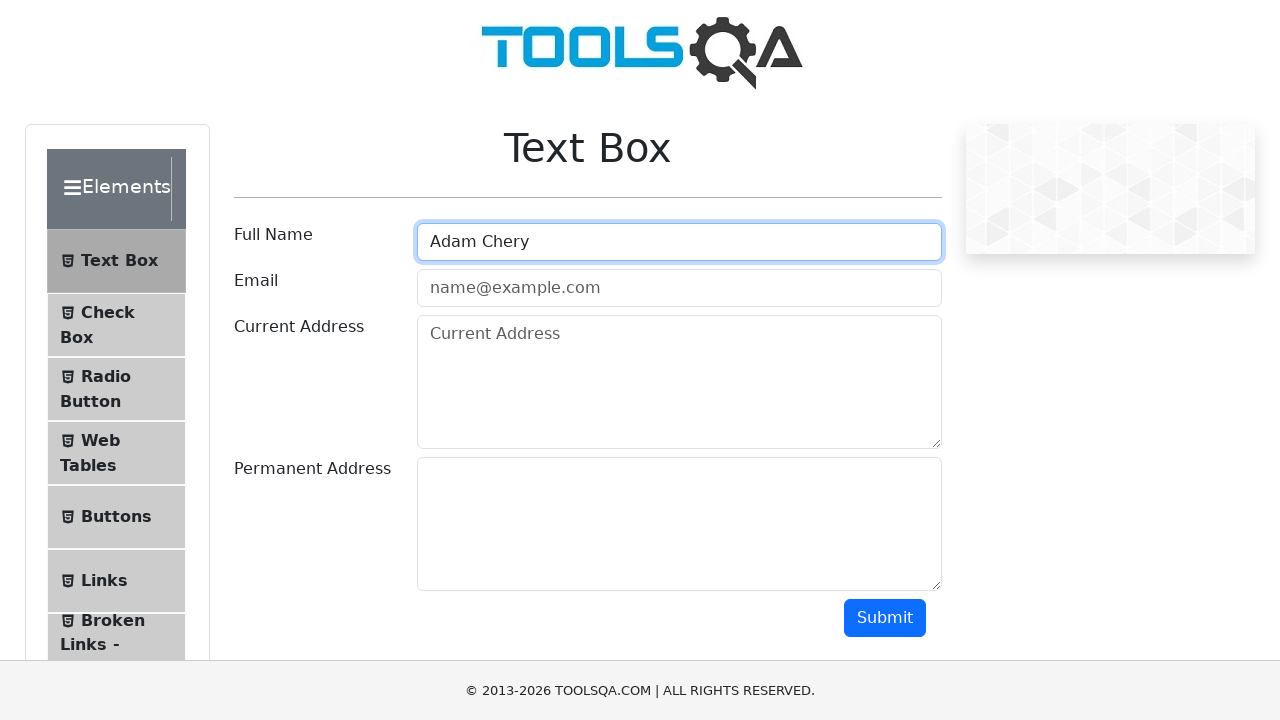

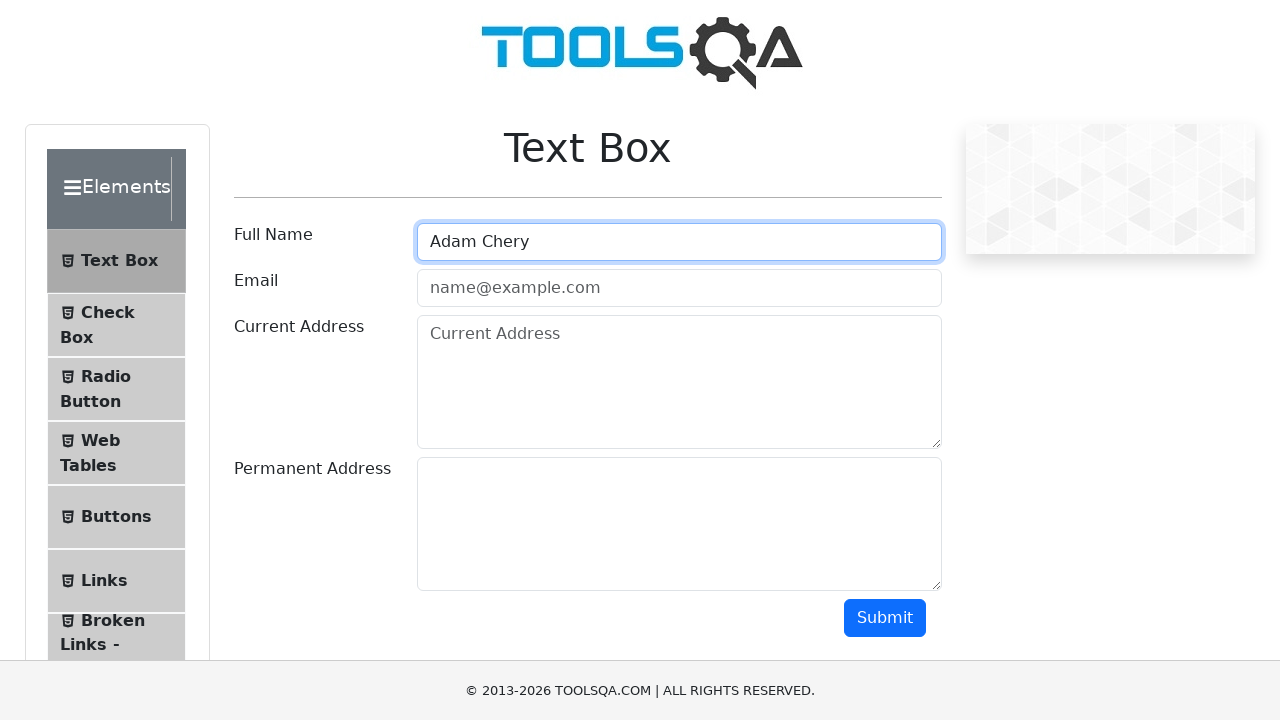